Navigates to The Internet herokuapp website, scrolls to the TinyMCE editor button and clicks it

Starting URL: https://the-internet.herokuapp.com

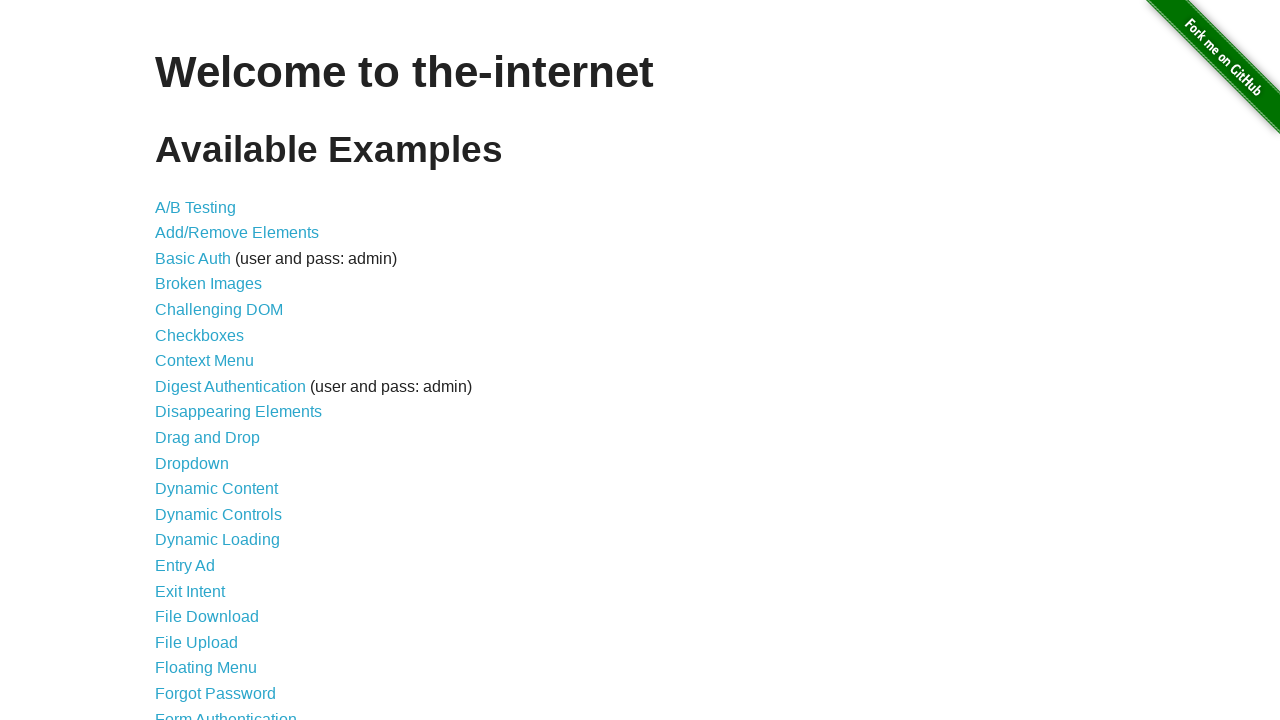

Located TinyMCE editor button
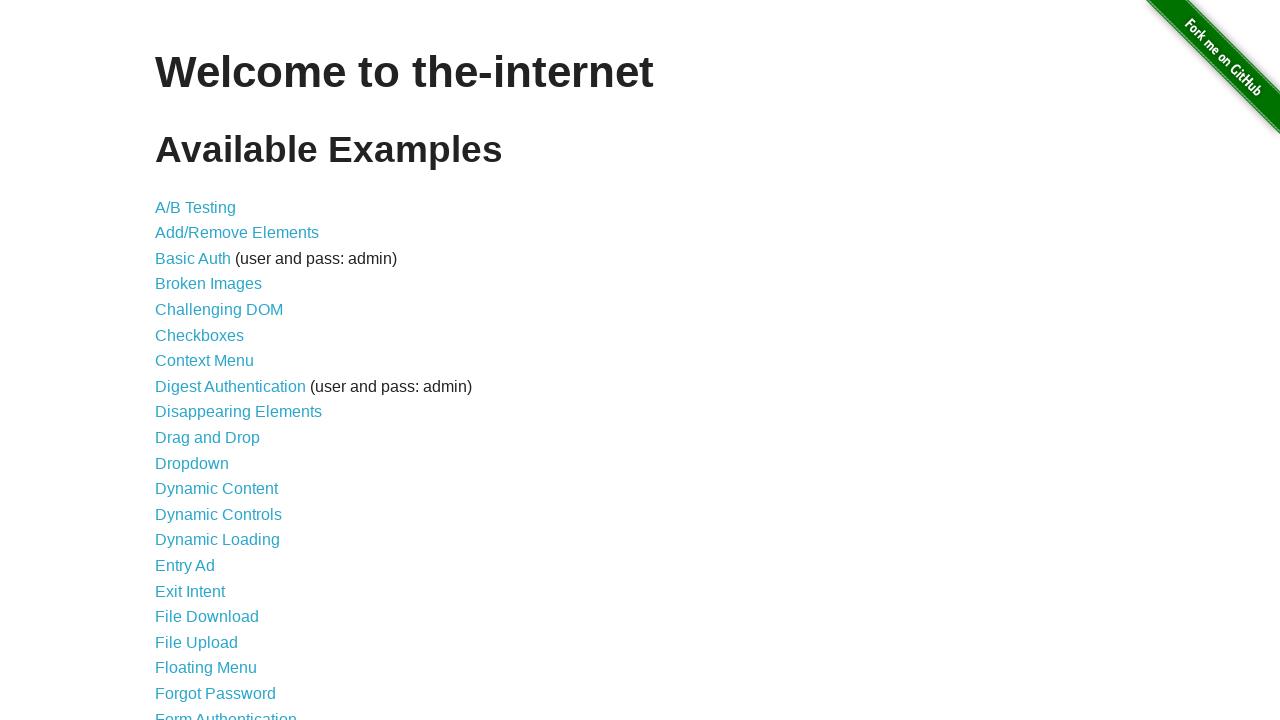

Scrolled to TinyMCE editor button
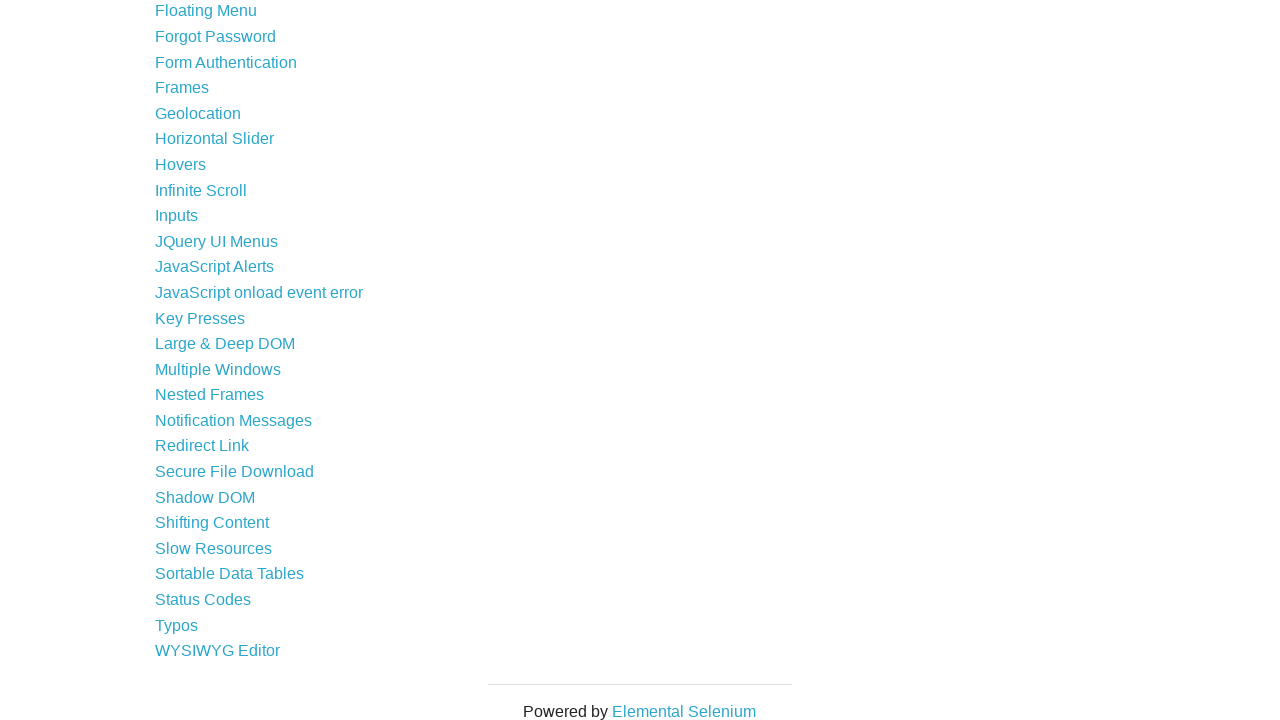

Waited 2 seconds for page to settle
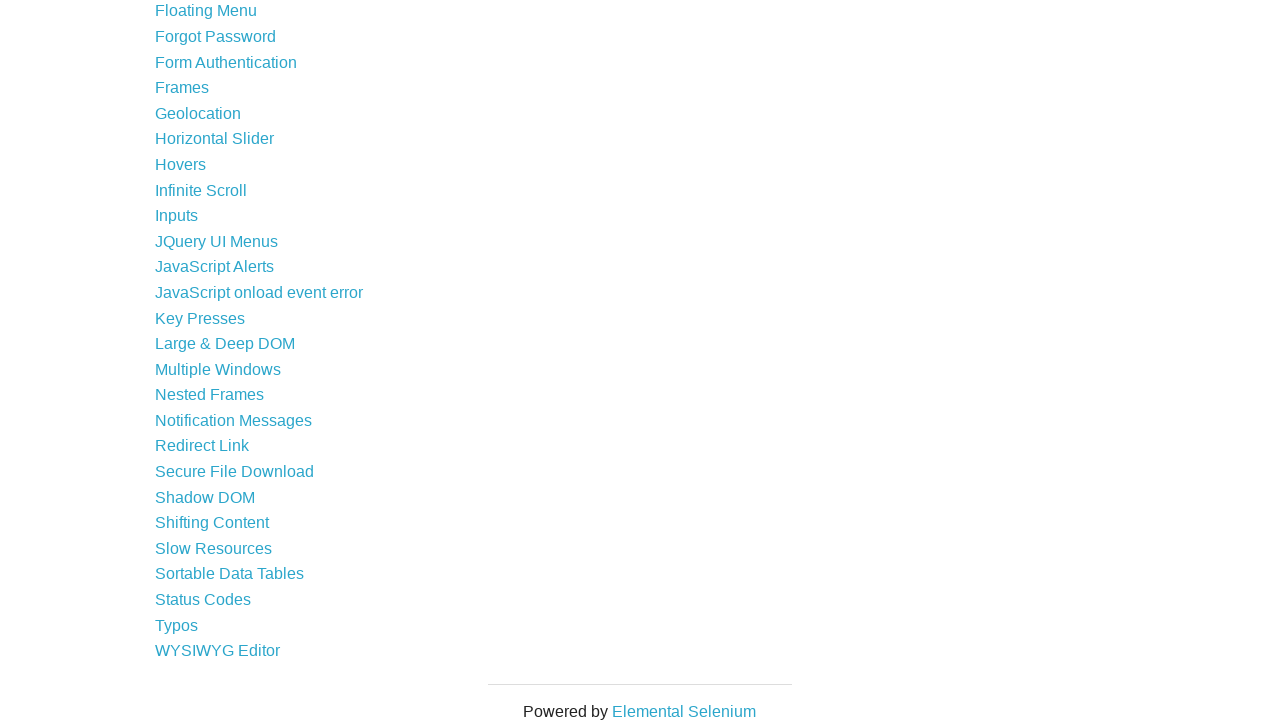

Clicked on TinyMCE editor button at (218, 651) on xpath=//a[@href='/tinymce']
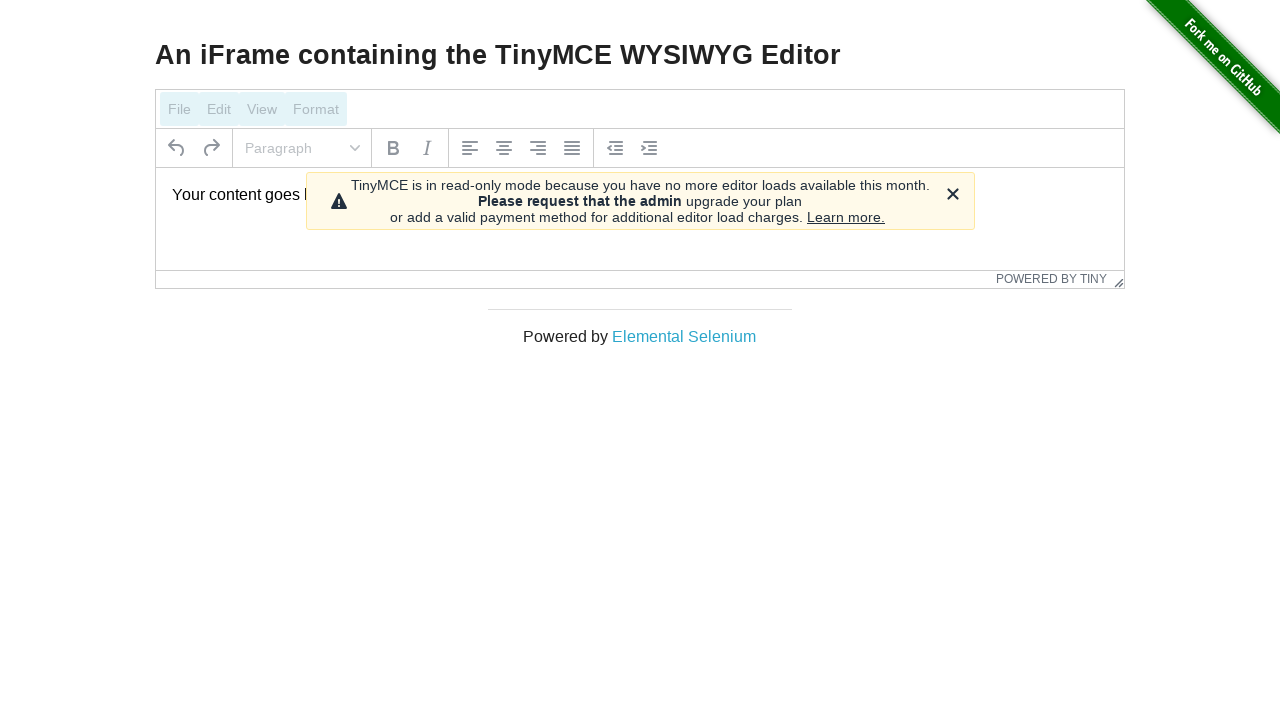

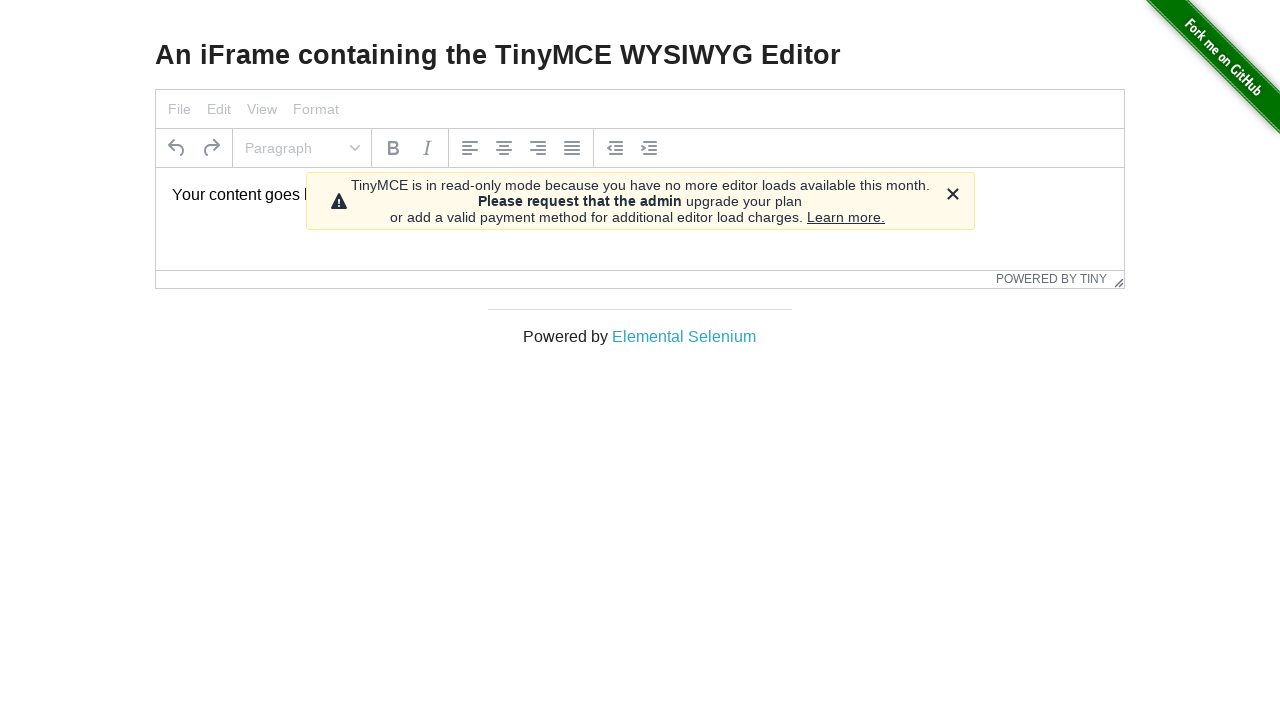